Tests multi-window handling by navigating to the Basic Elements section, clicking a button that opens multiple windows, switching to each new window and closing them, then switching back to the main window.

Starting URL: http://automationbykrishna.com/#

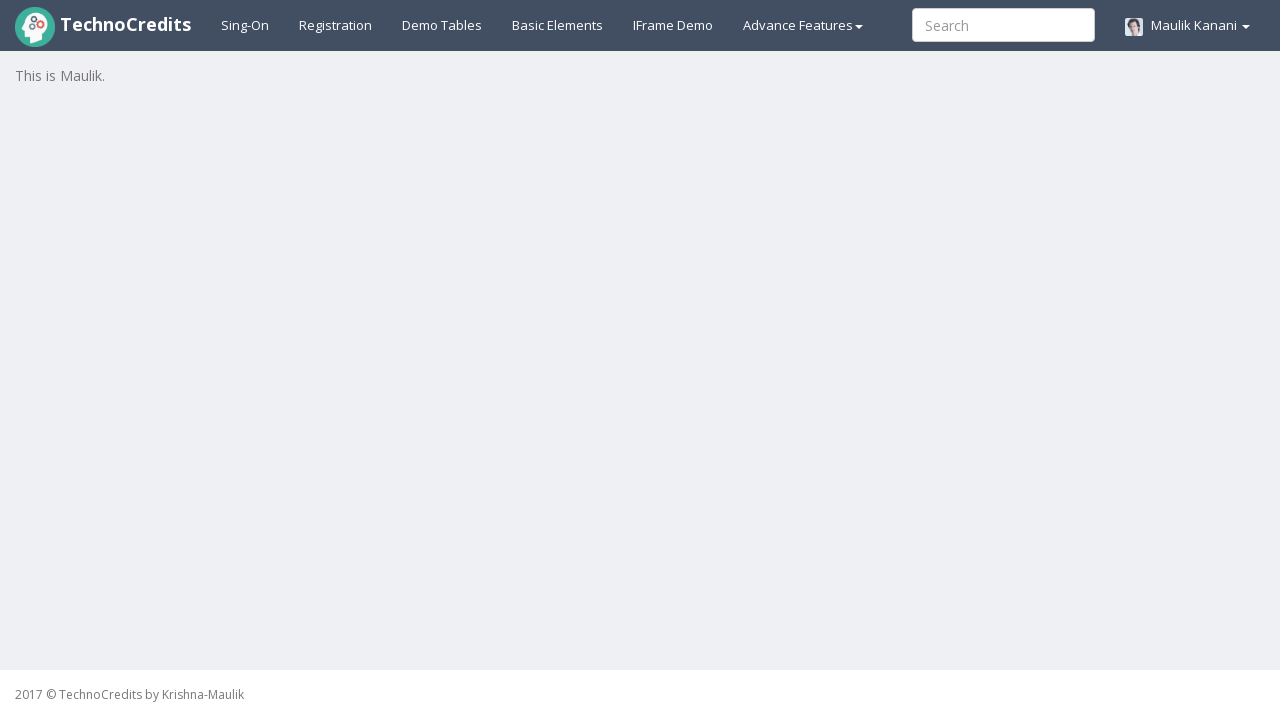

Clicked on Basic Elements tab at (558, 25) on a#basicelements
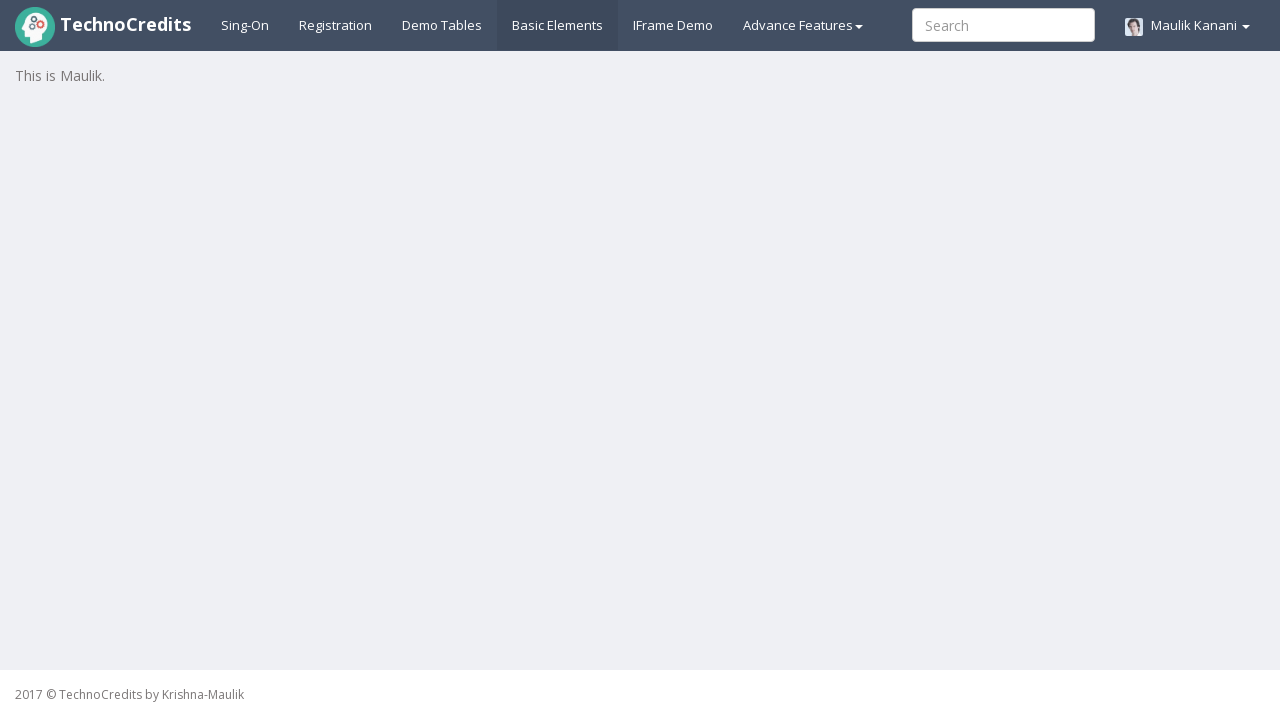

Waited for page content to load
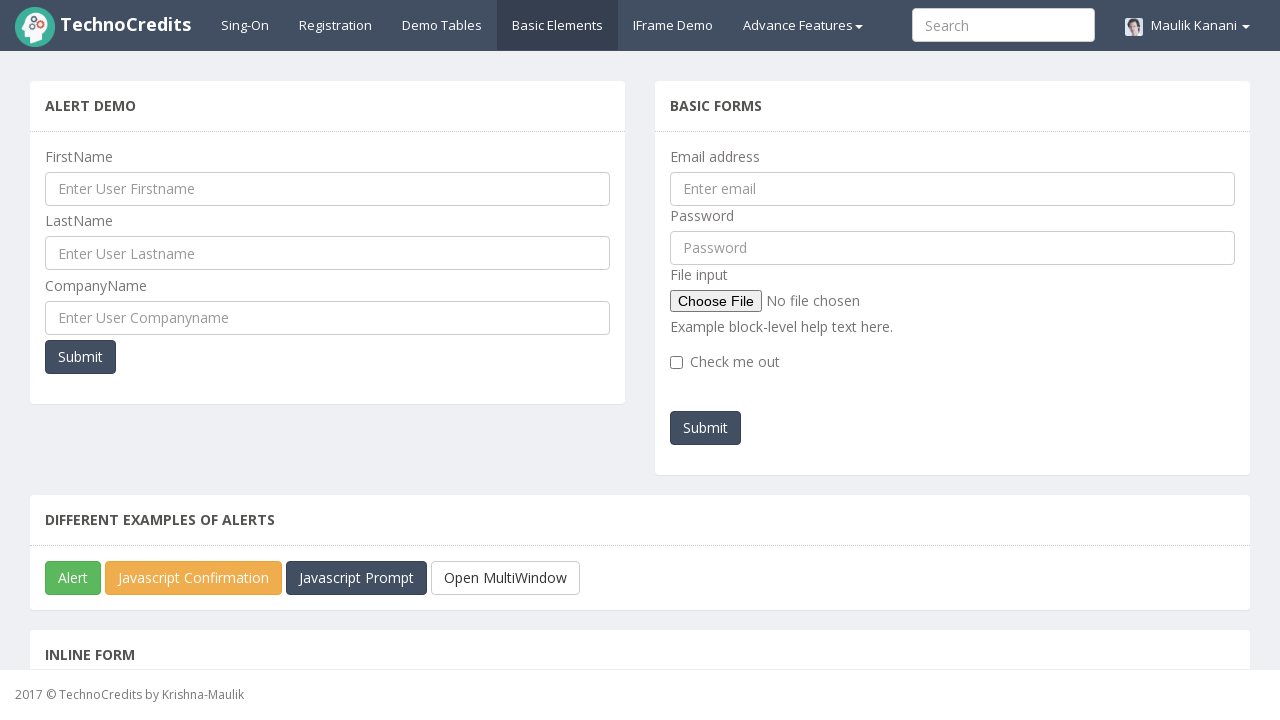

Scrolled down 300 pixels to view multiwindow button
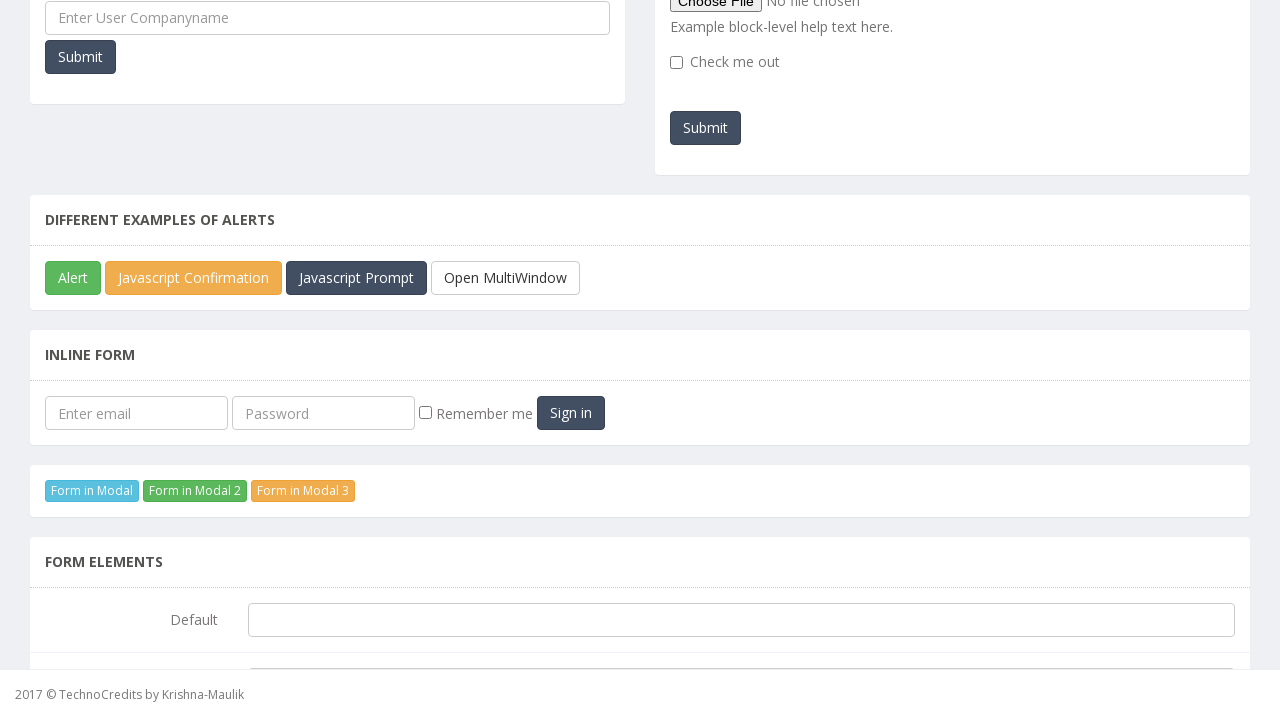

Stored reference to main window
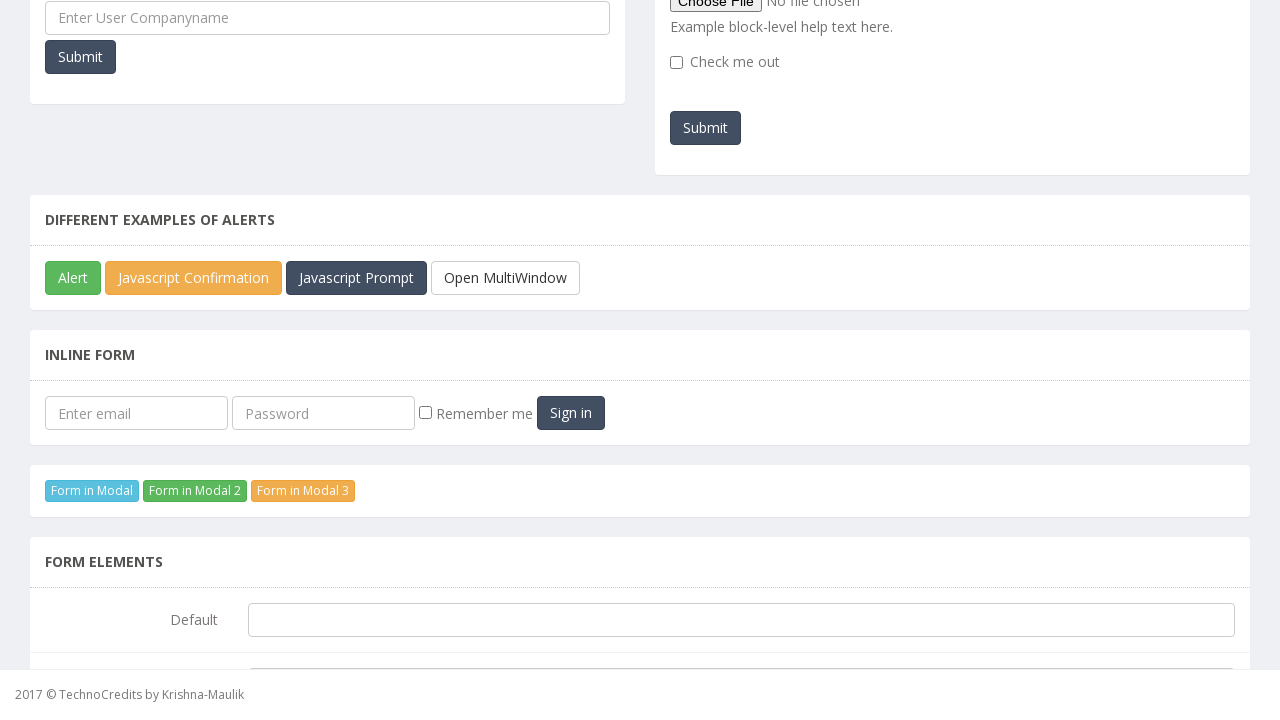

Clicked multiwindow button to open new windows at (506, 278) on button#javascriptMultiWindow
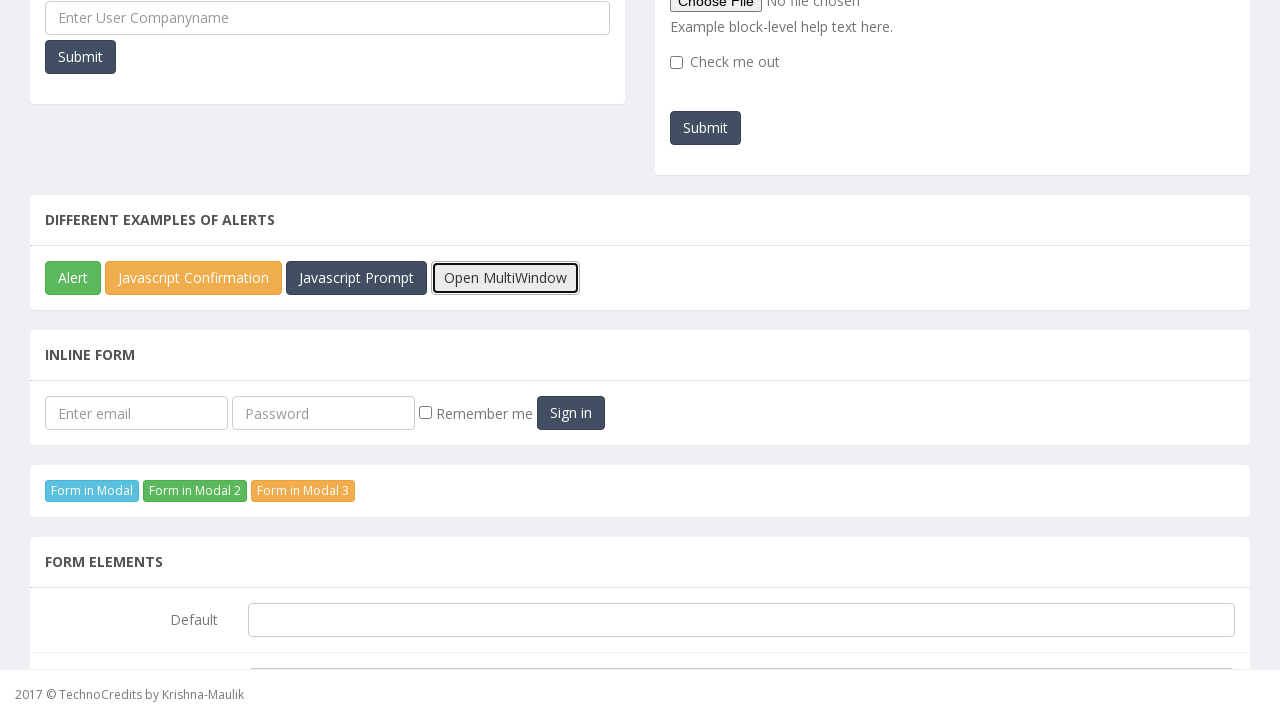

Retrieved all open windows from context
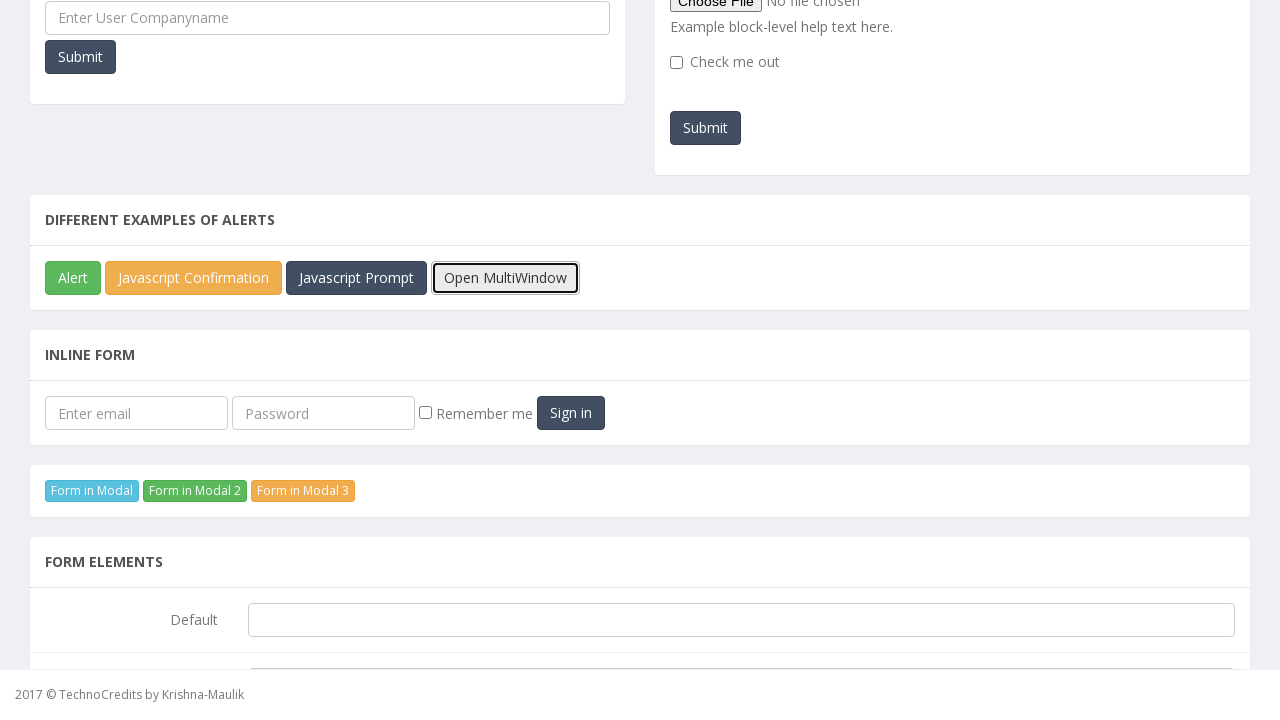

Closed a secondary window
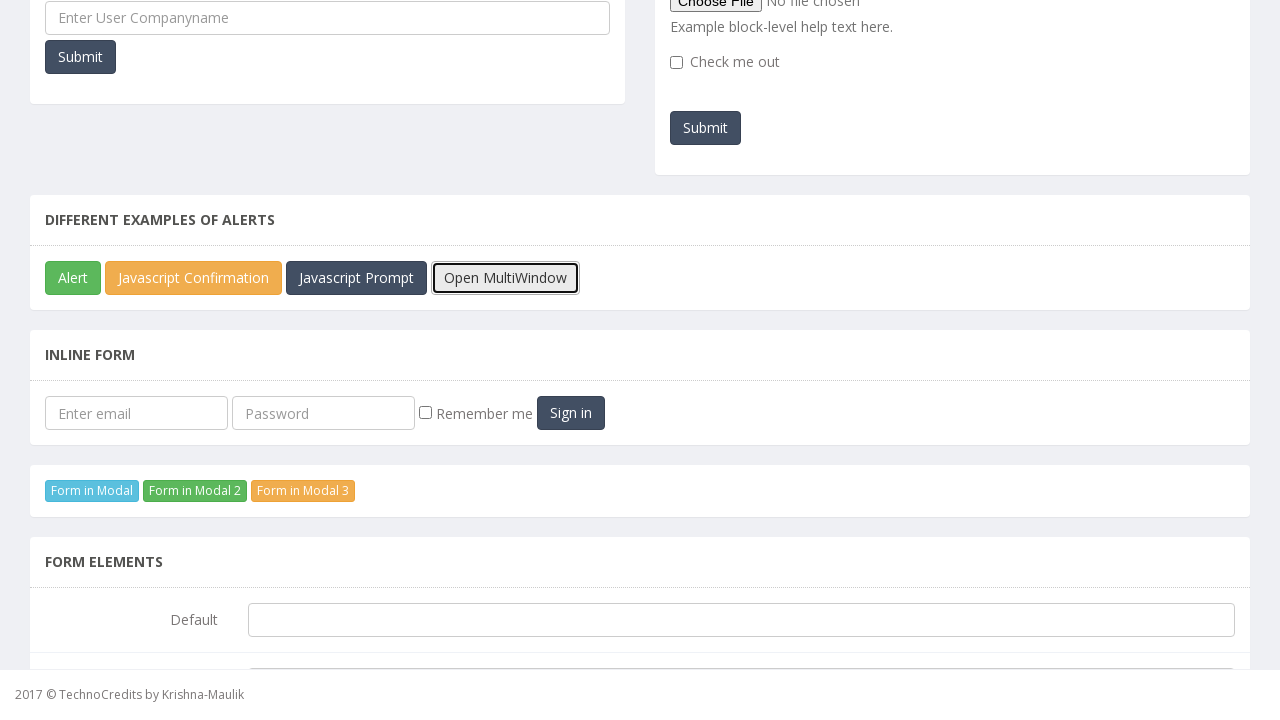

Brought main window to focus
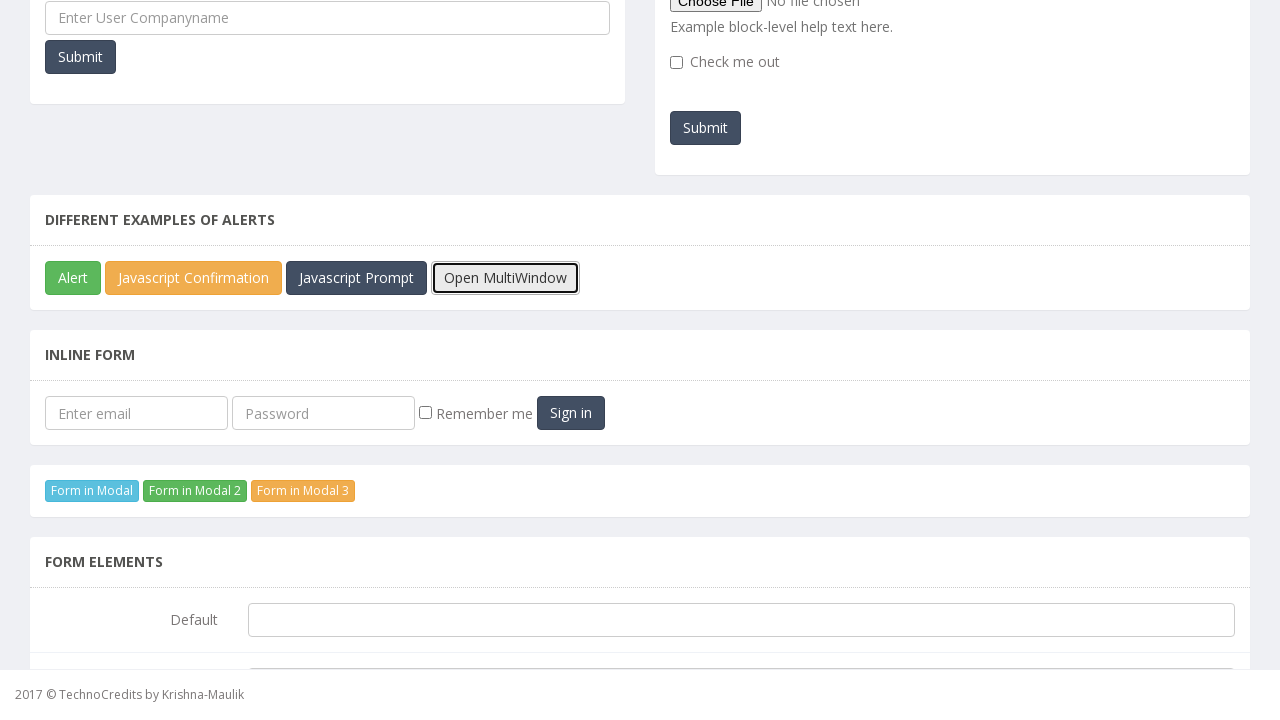

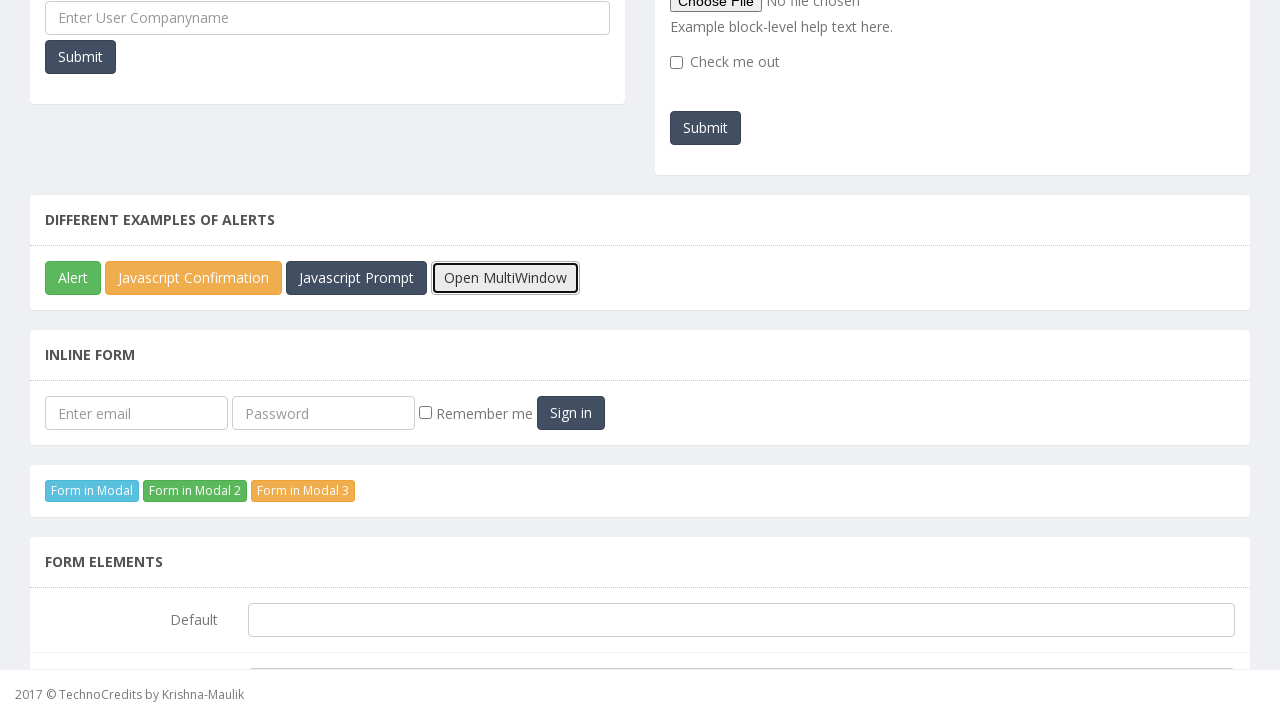